Tests a student interface by entering a student name, clicking OK, and navigating through the interface using keyboard interactions (Tab and Enter keys)

Starting URL: https://live.monetanalytics.com/stu_proc/student.html#

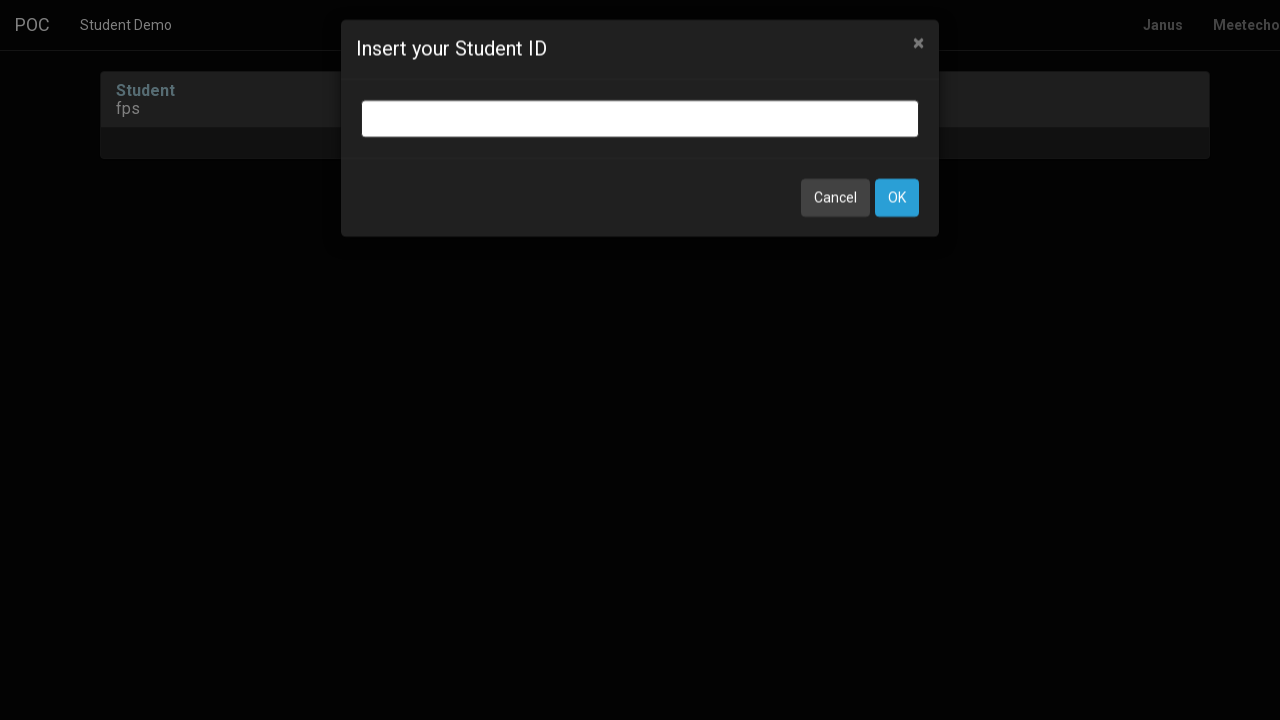

Filled student name input field with 'Student-79' on input.bootbox-input.bootbox-input-text.form-control
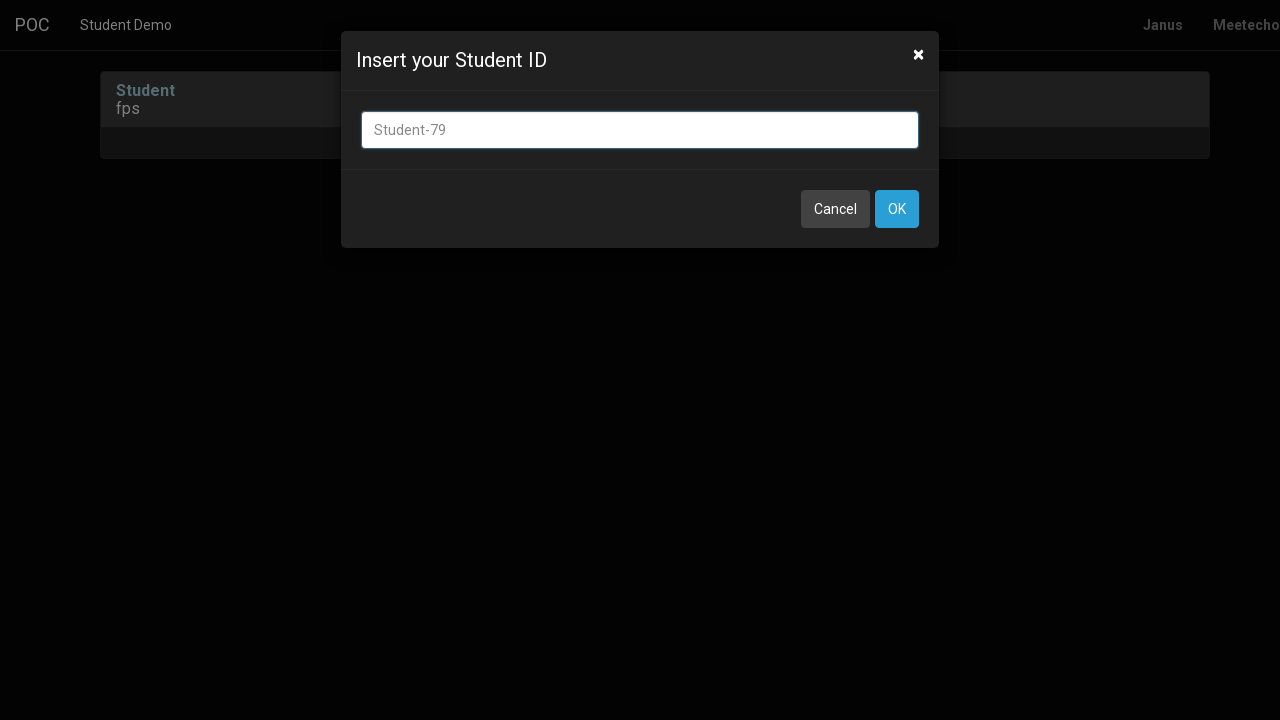

Clicked OK button to confirm student name at (897, 209) on button:has-text('OK')
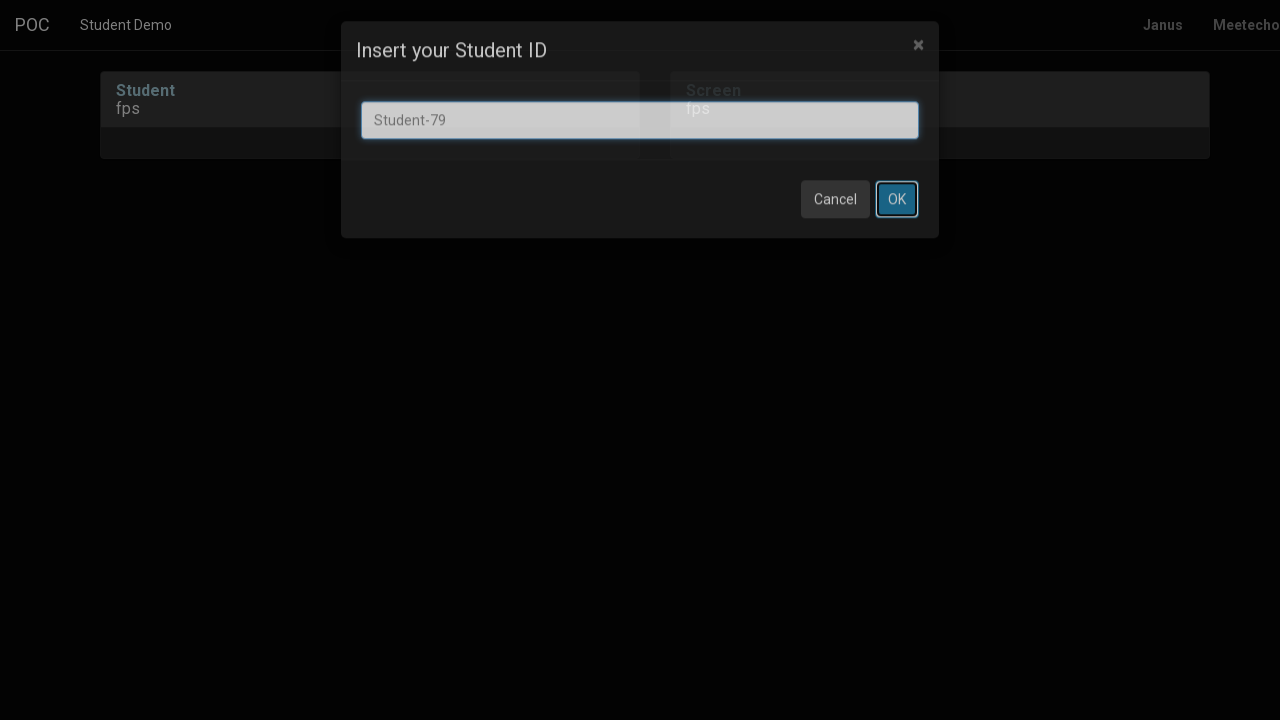

Waited 3 seconds for page to load after OK click
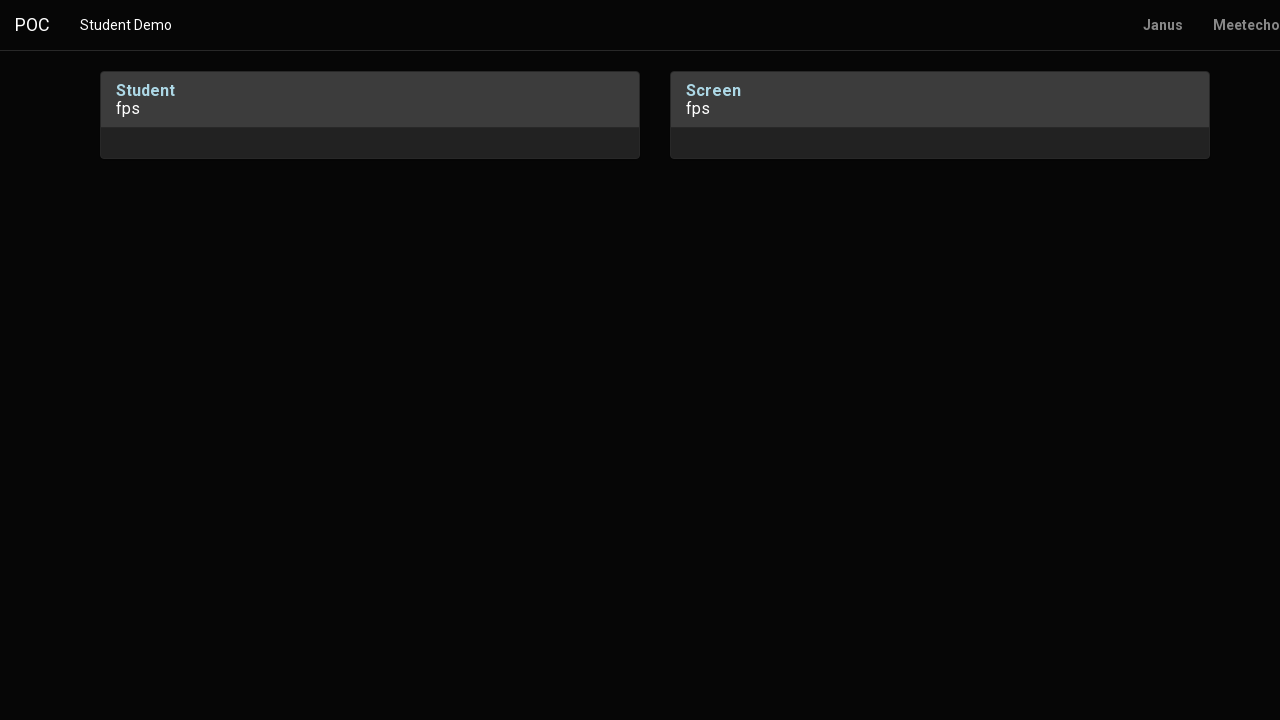

Pressed Tab to navigate through interface
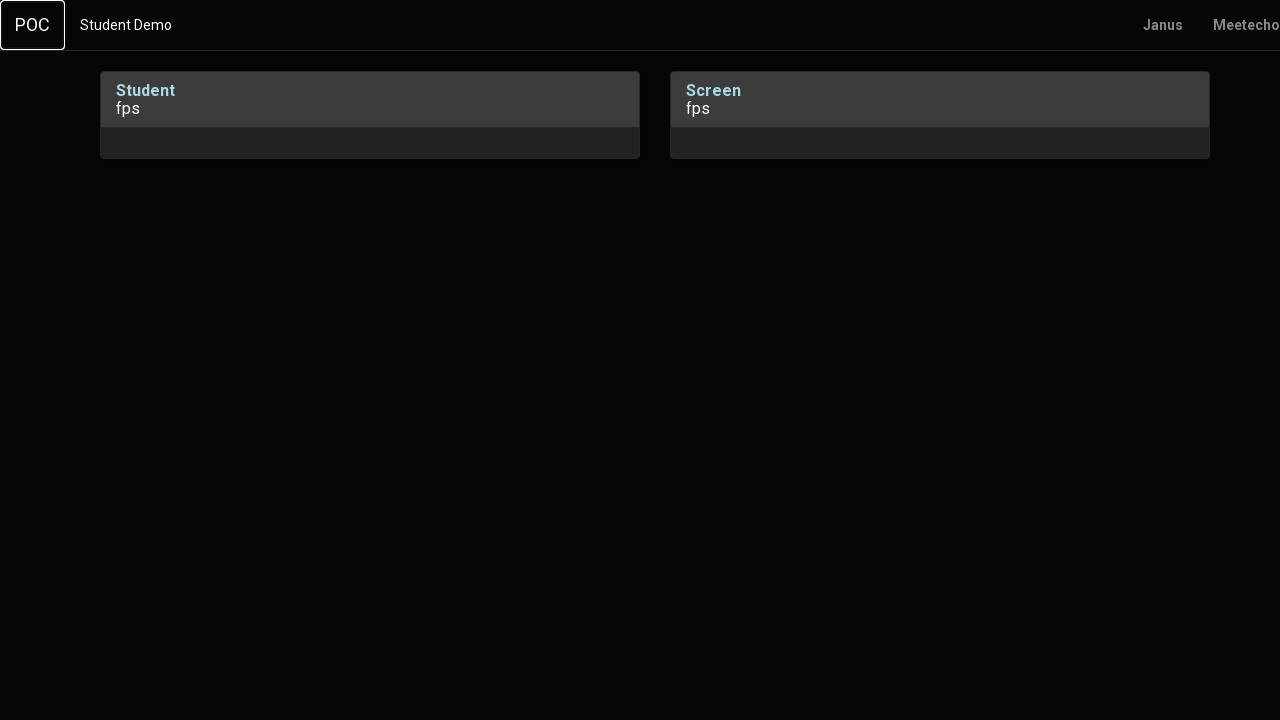

Waited 1 second
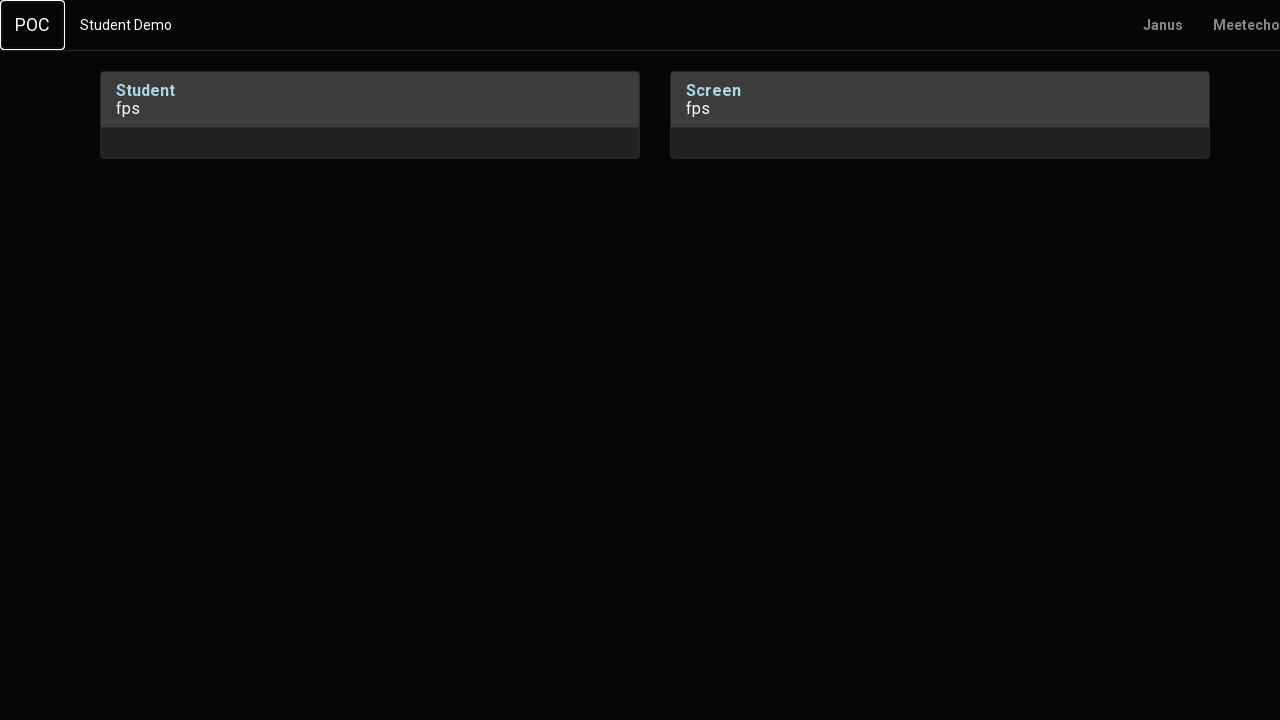

Pressed Enter to confirm selection
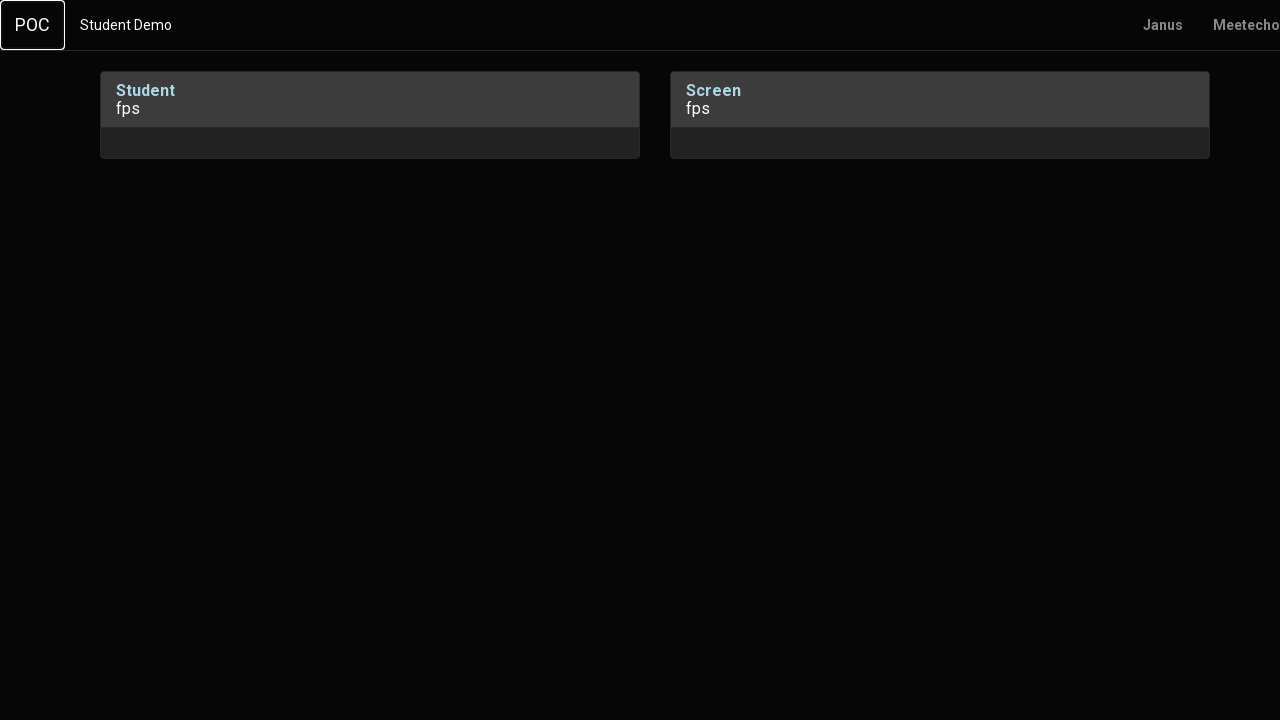

Waited 2 seconds
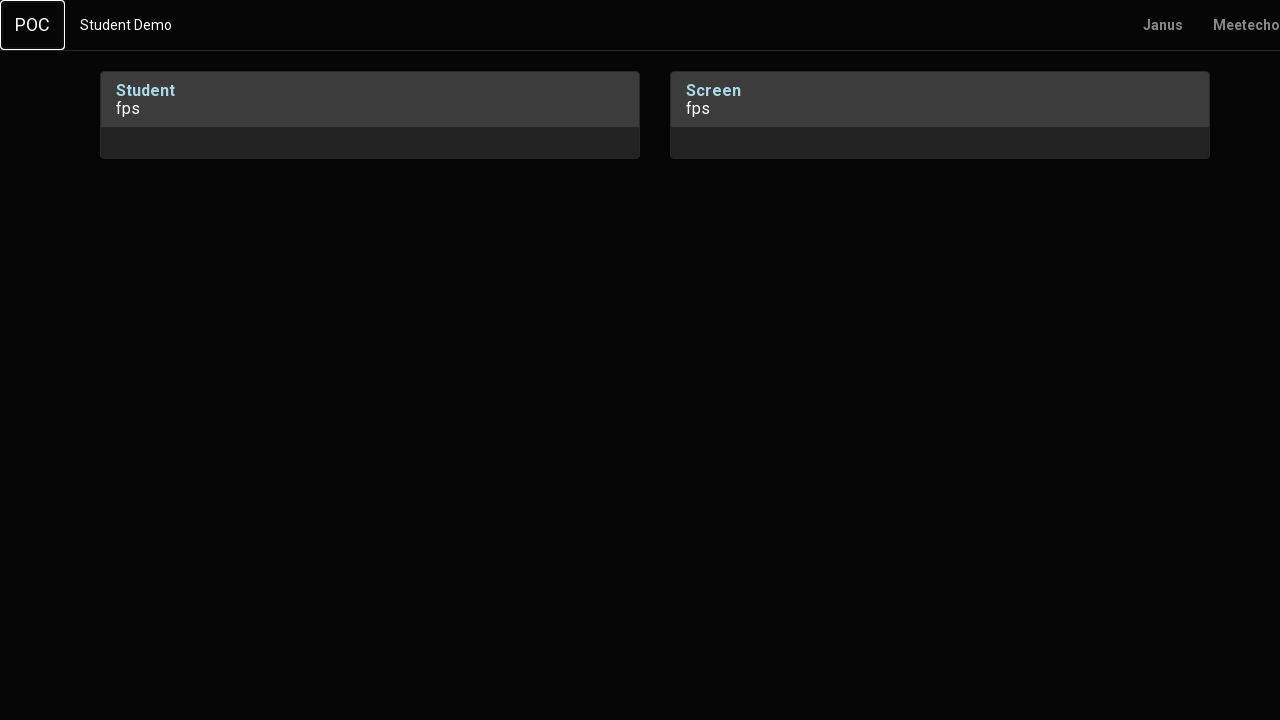

Pressed Tab to navigate through interface
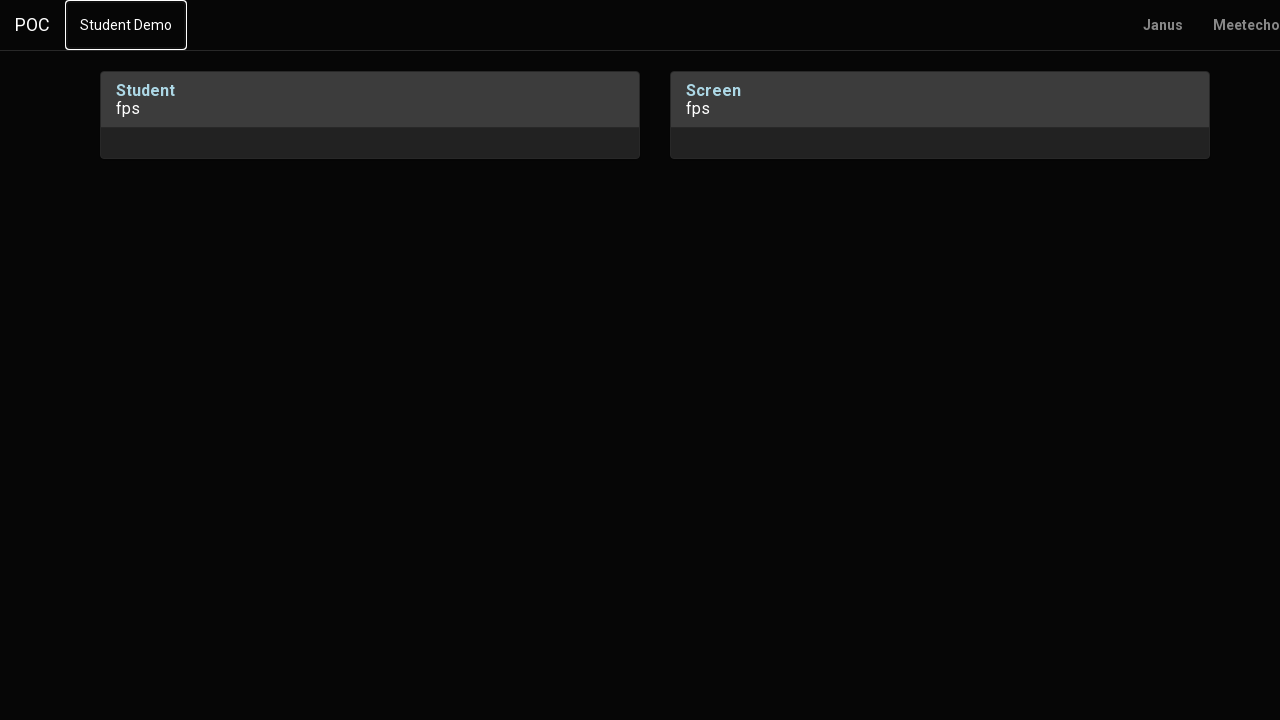

Waited 1 second
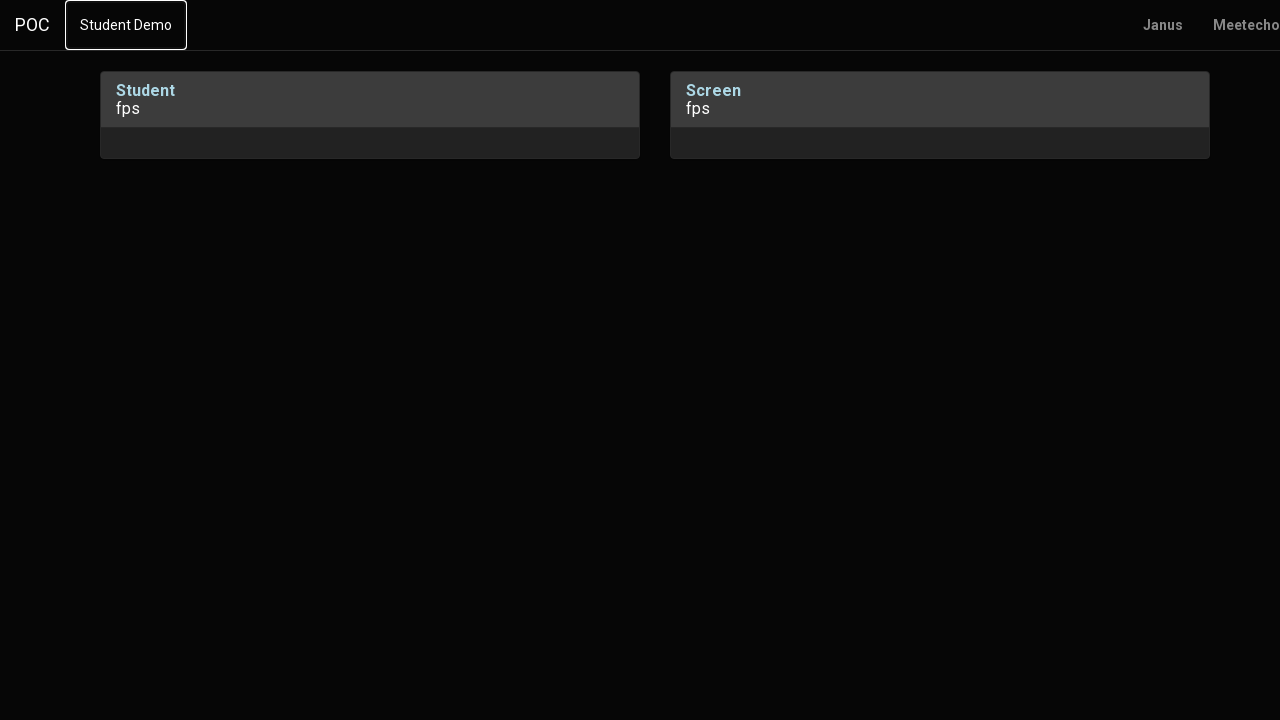

Pressed Tab again to continue navigation through interface
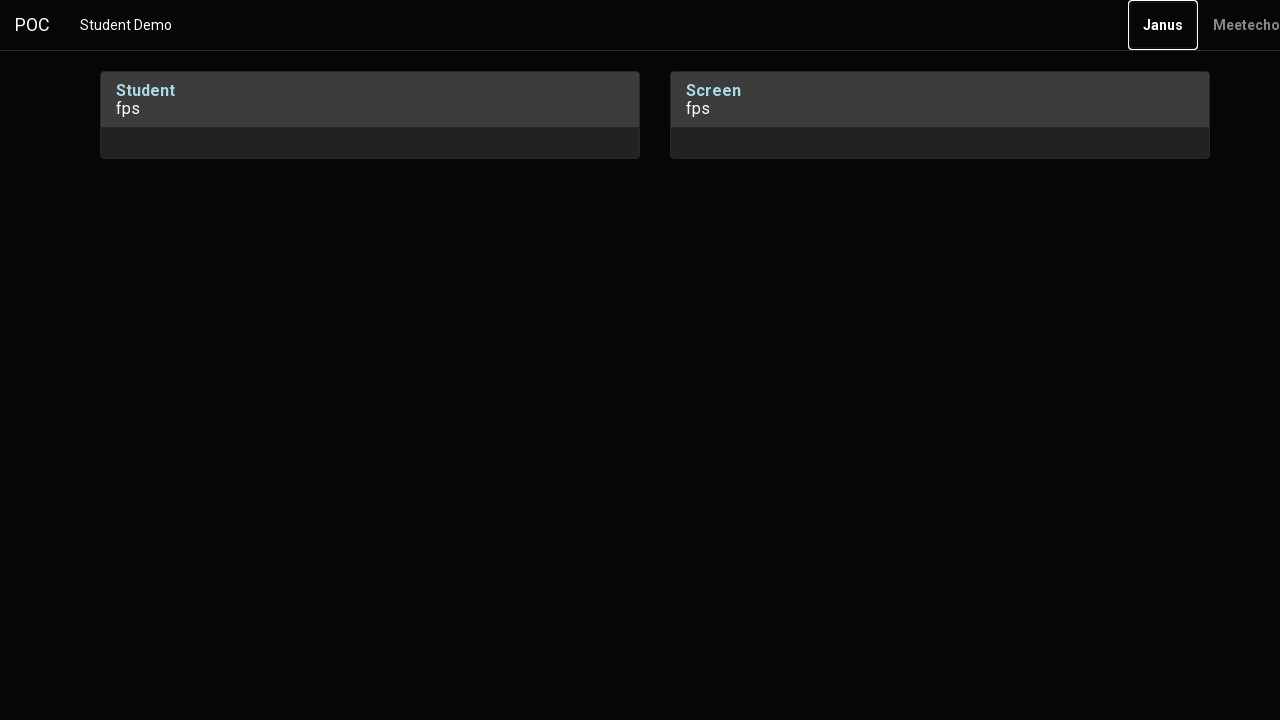

Waited 2 seconds
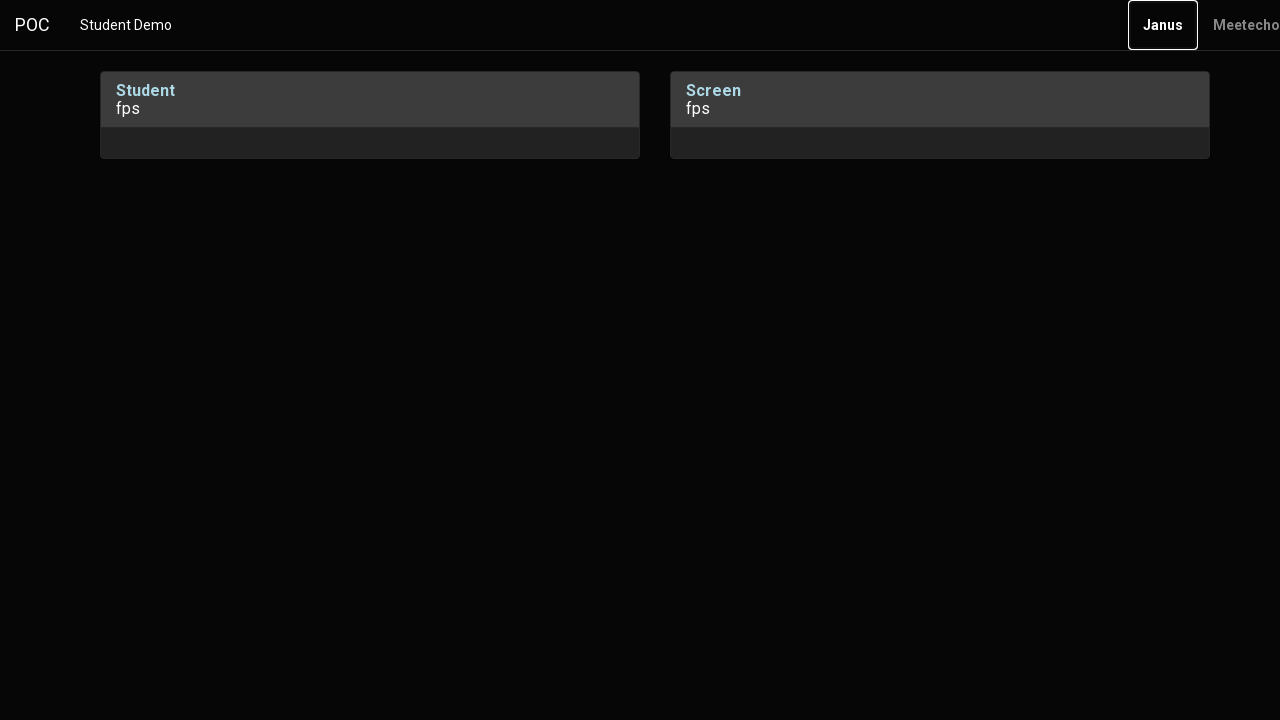

Pressed Enter to confirm final selection
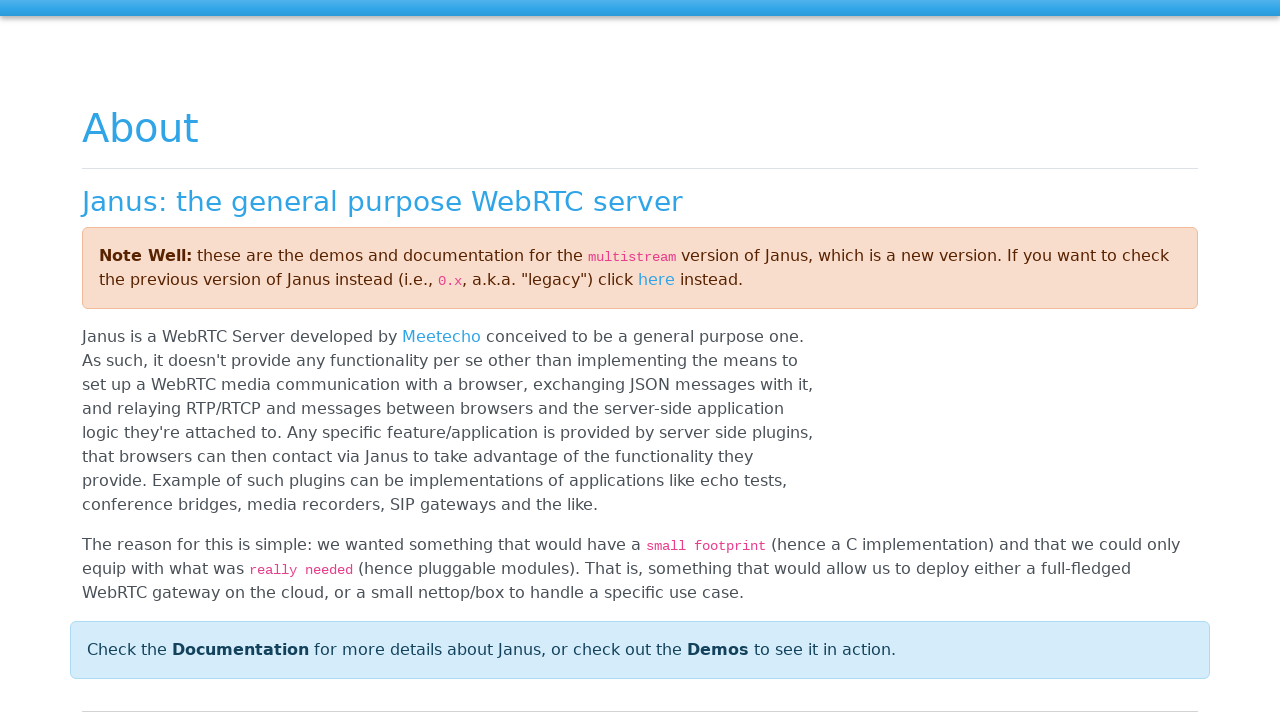

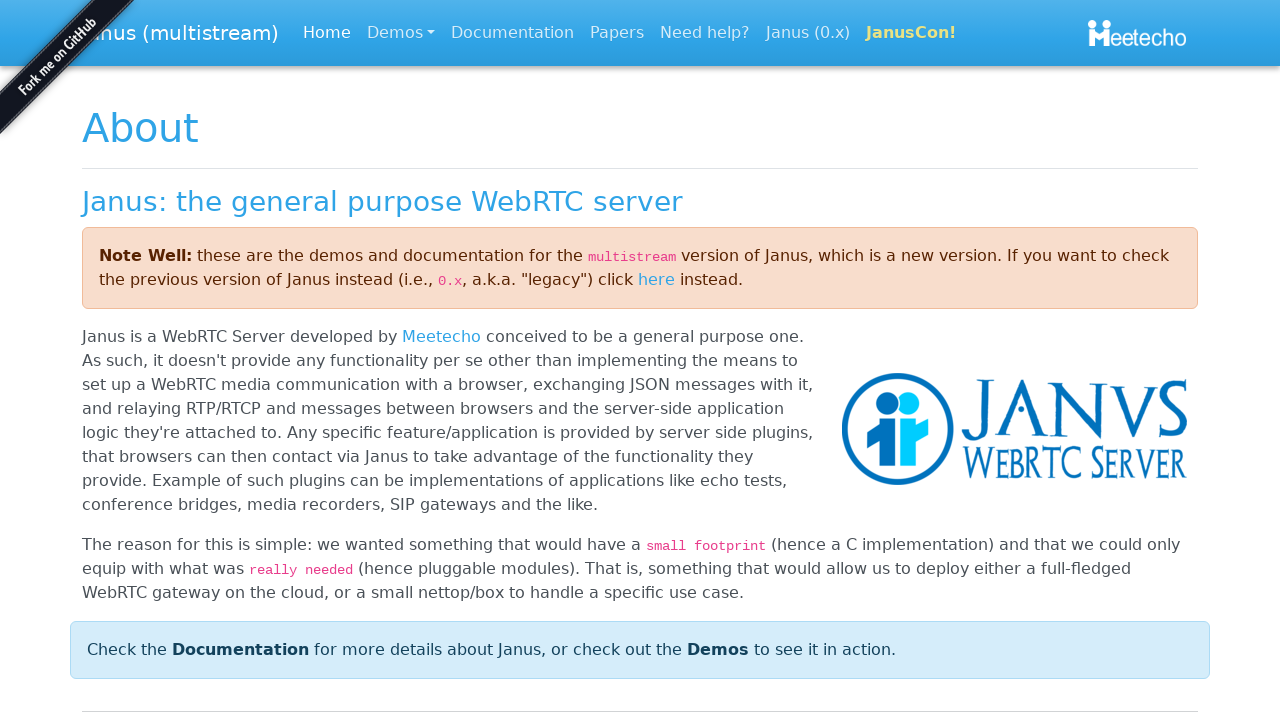